Navigates to Flipkart homepage and verifies the page loads successfully

Starting URL: https://www.flipkart.com/

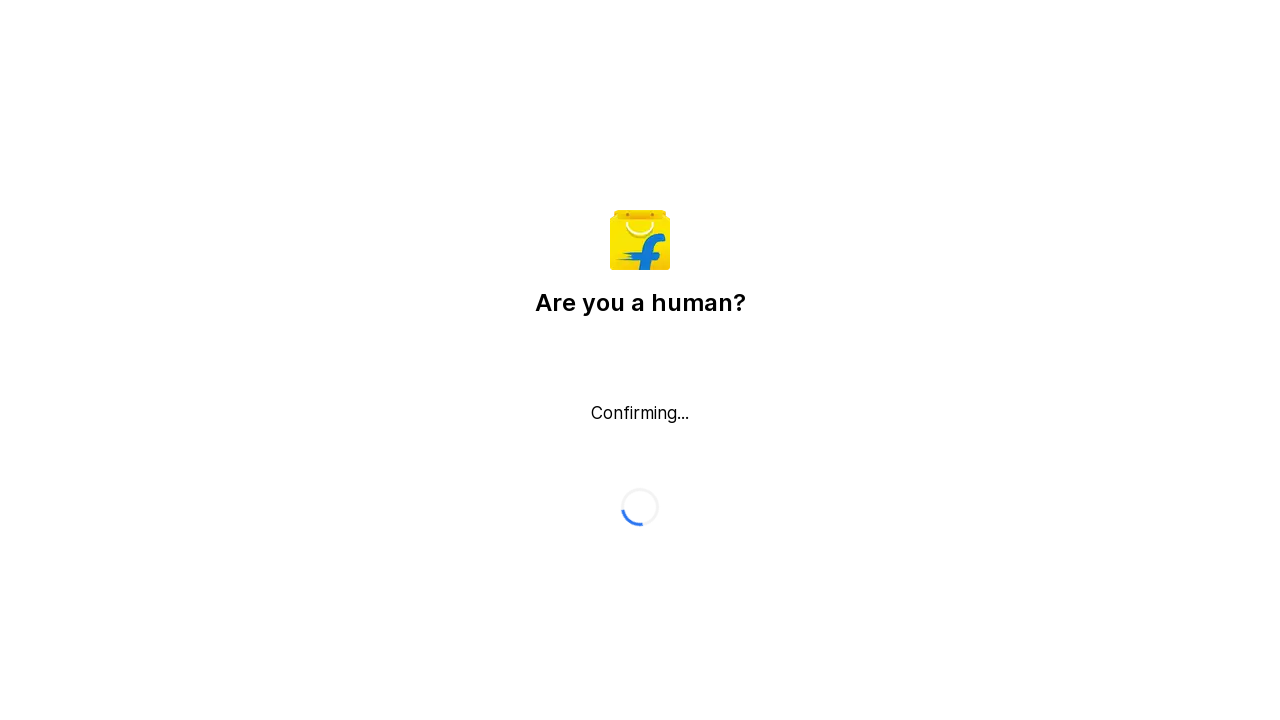

Waited for page to reach networkidle state
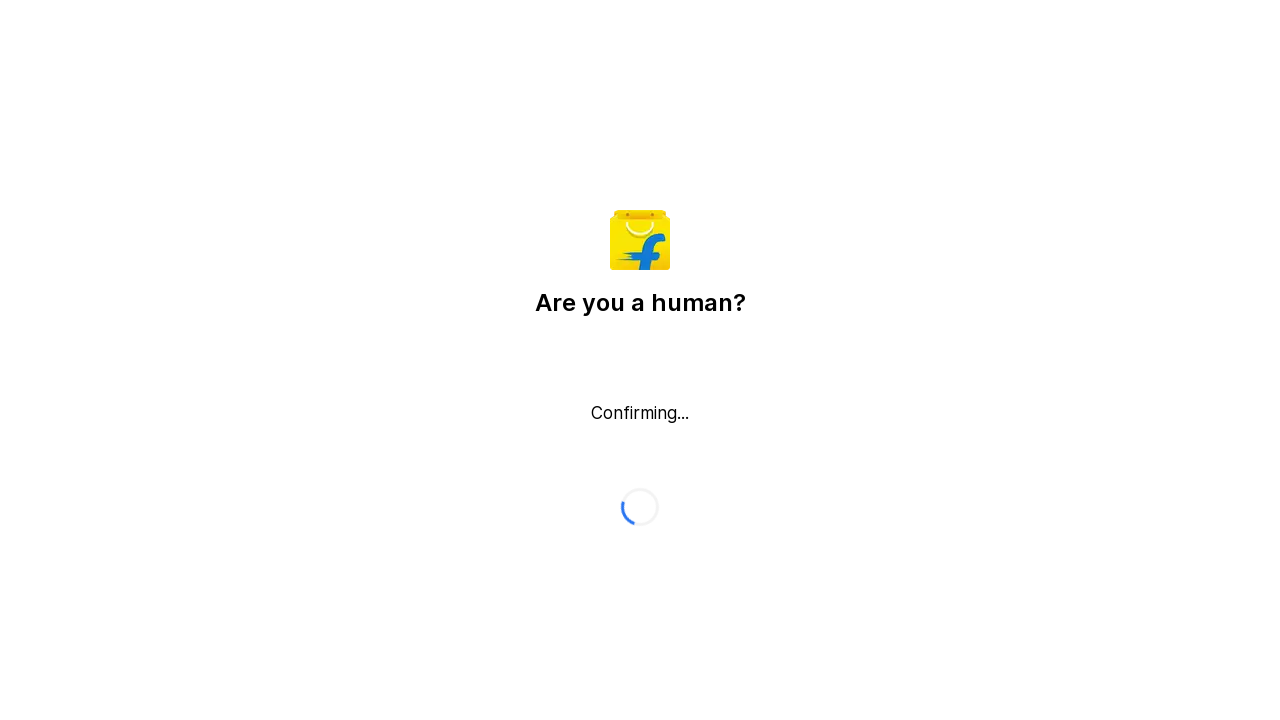

Body element is visible - Flipkart homepage loaded successfully
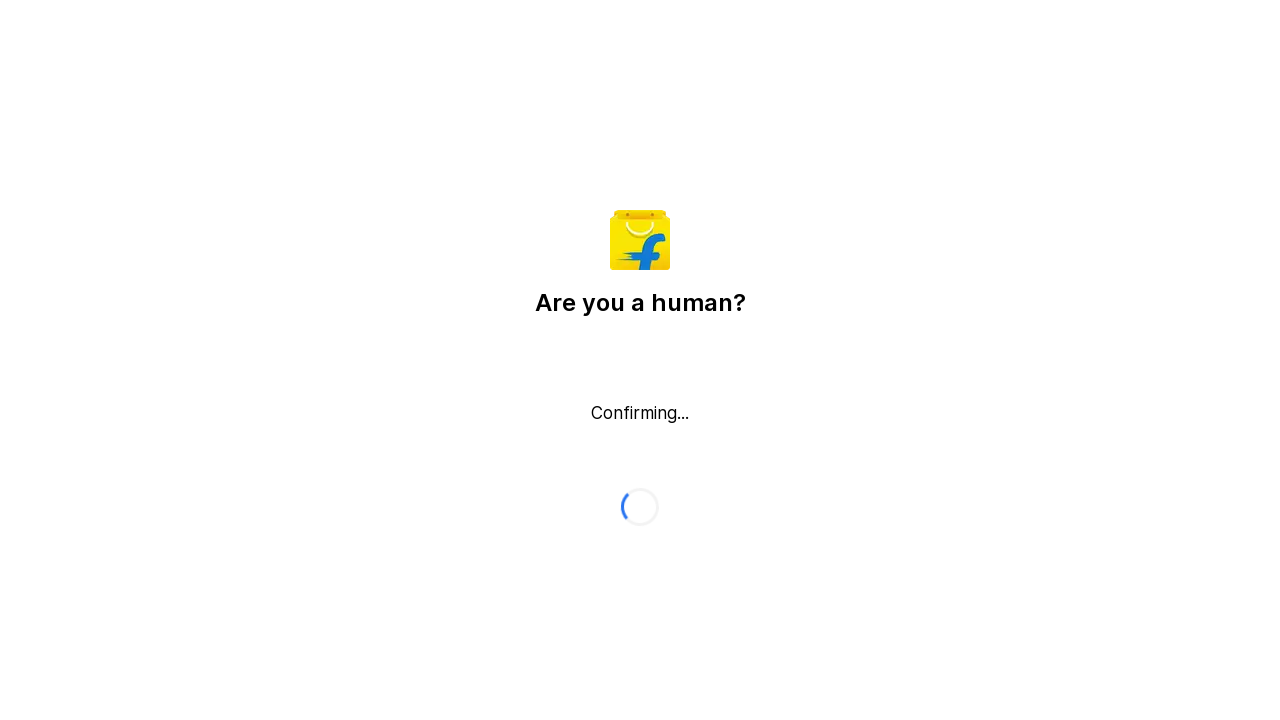

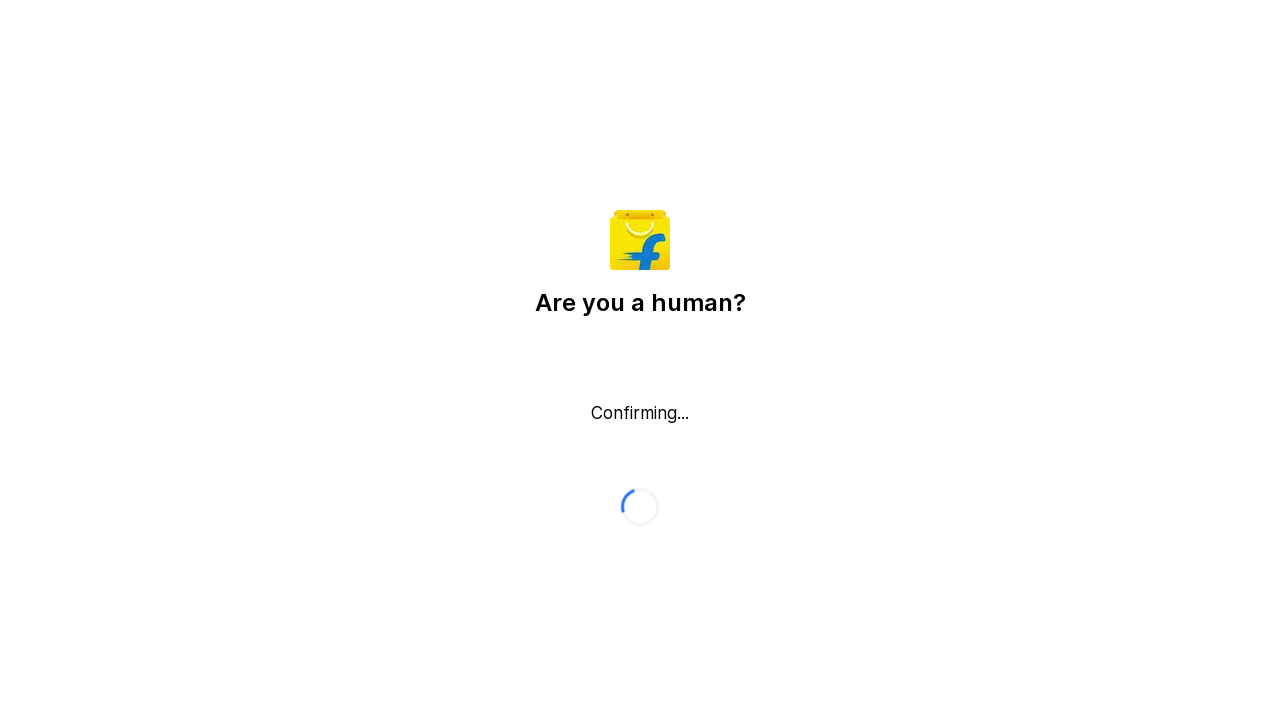